Waits for a price to reach $100, clicks a button, then solves a mathematical problem by calculating a formula and submitting the answer

Starting URL: http://suninjuly.github.io/explicit_wait2.html

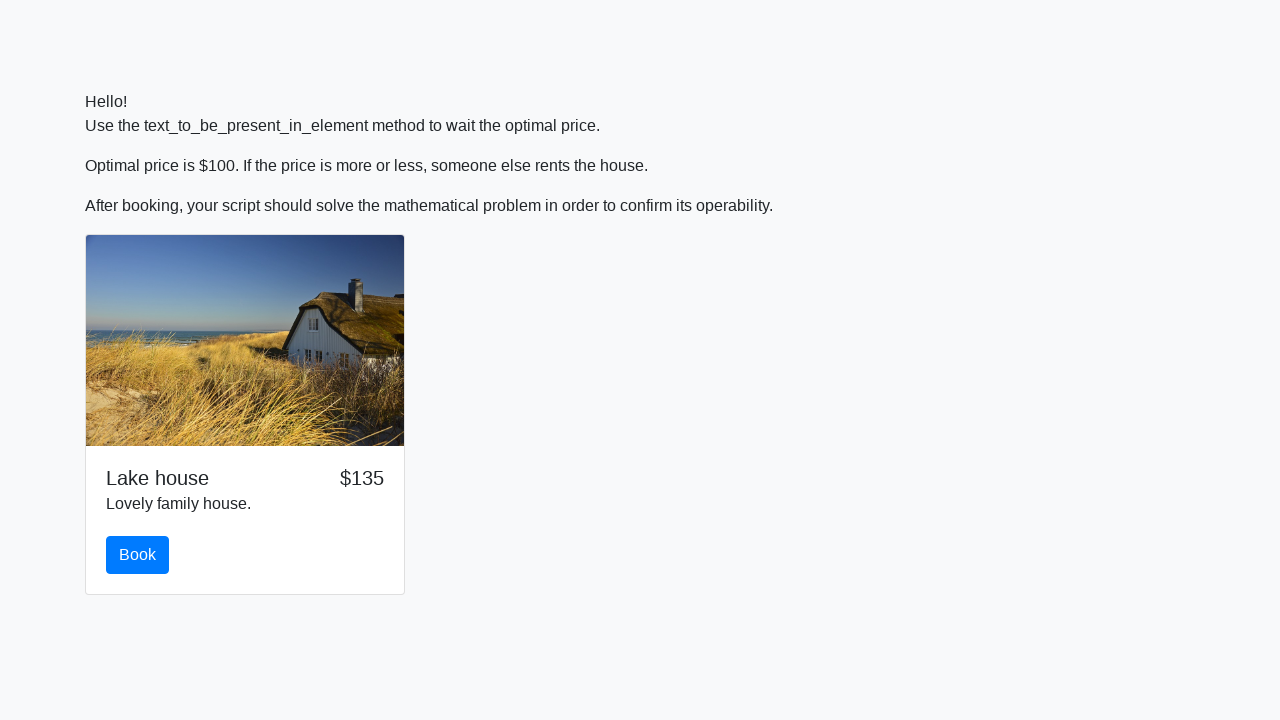

Waited for price to reach $100
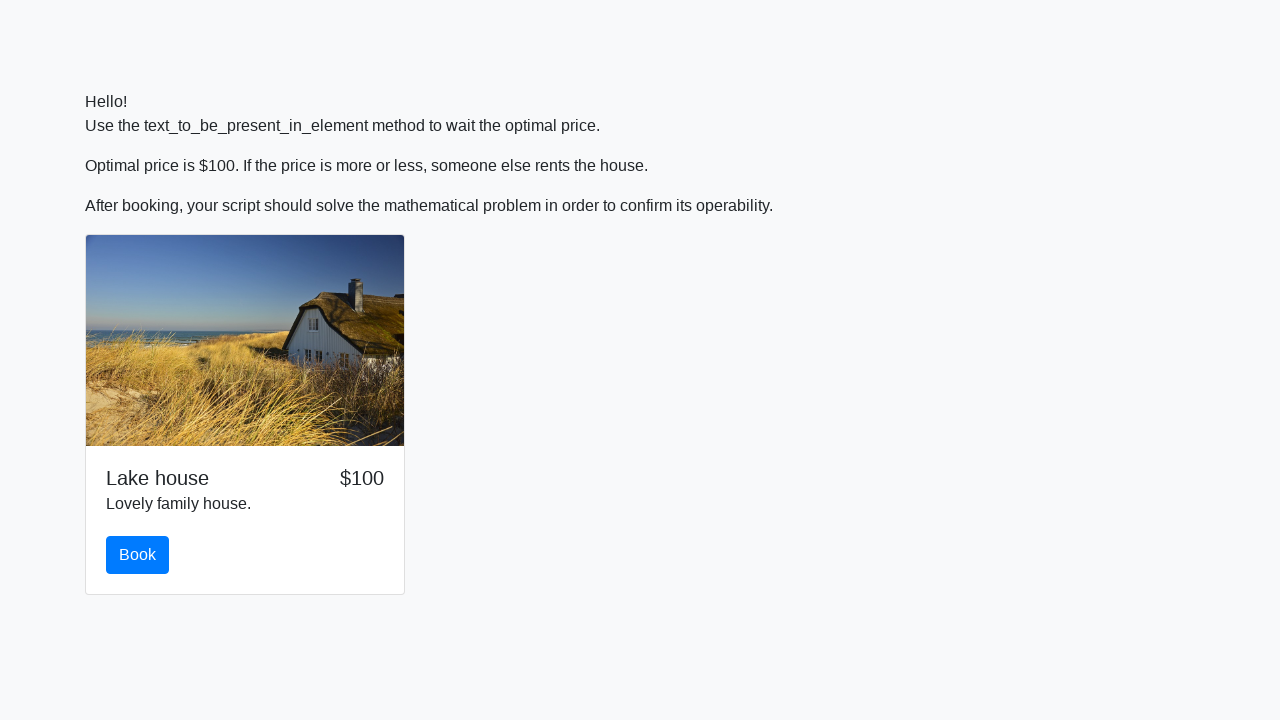

Clicked the button after price reached $100 at (138, 555) on button
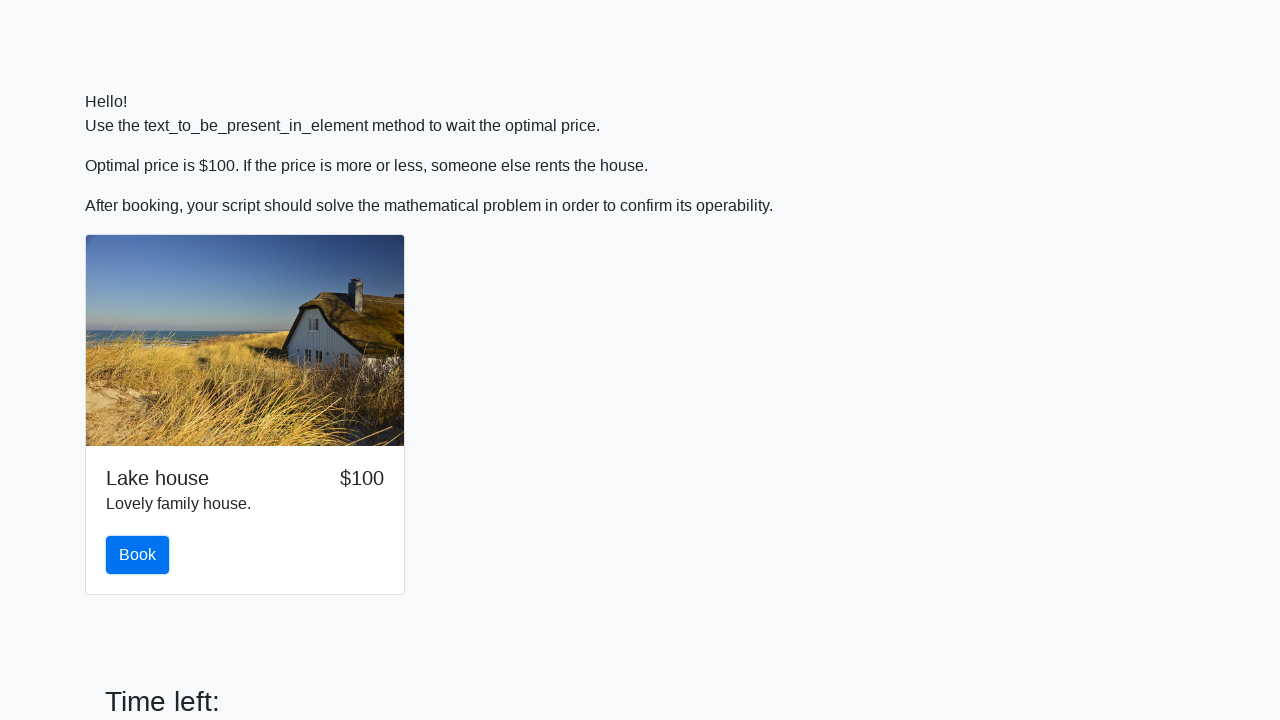

Retrieved x value from page: 78
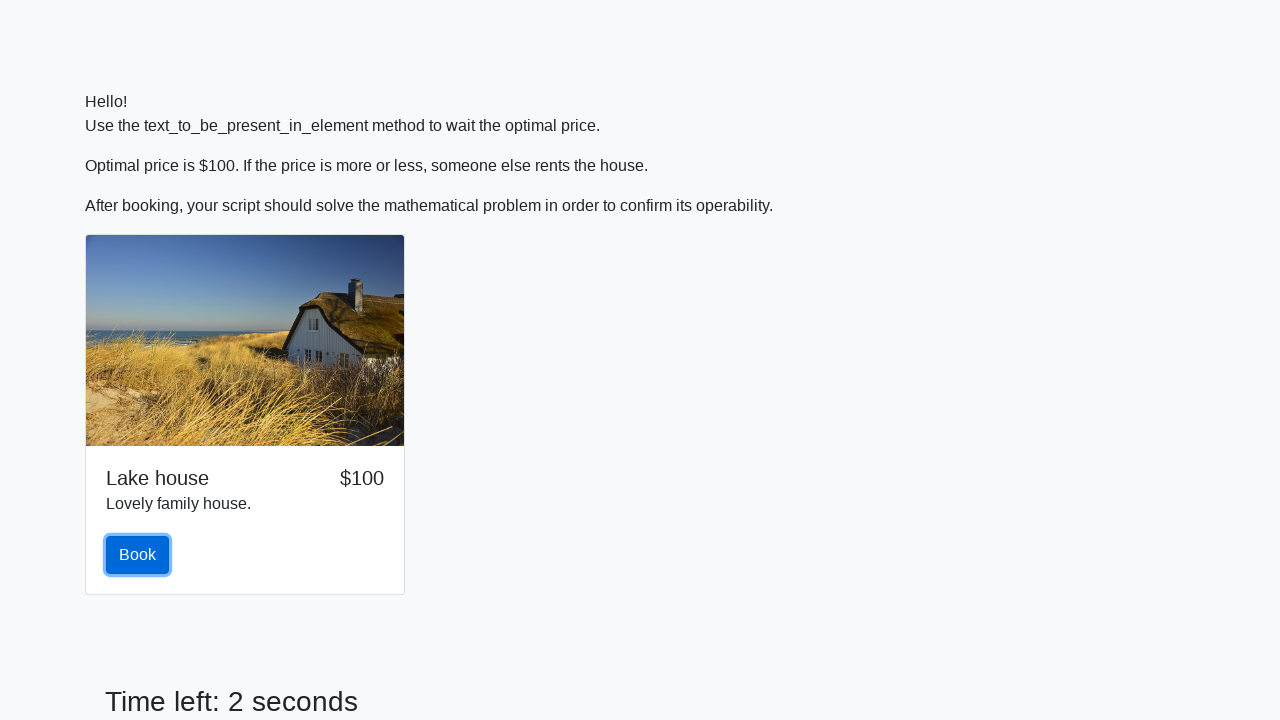

Calculated formula result: log(abs(12*sin(78))) = 1.819332720961457
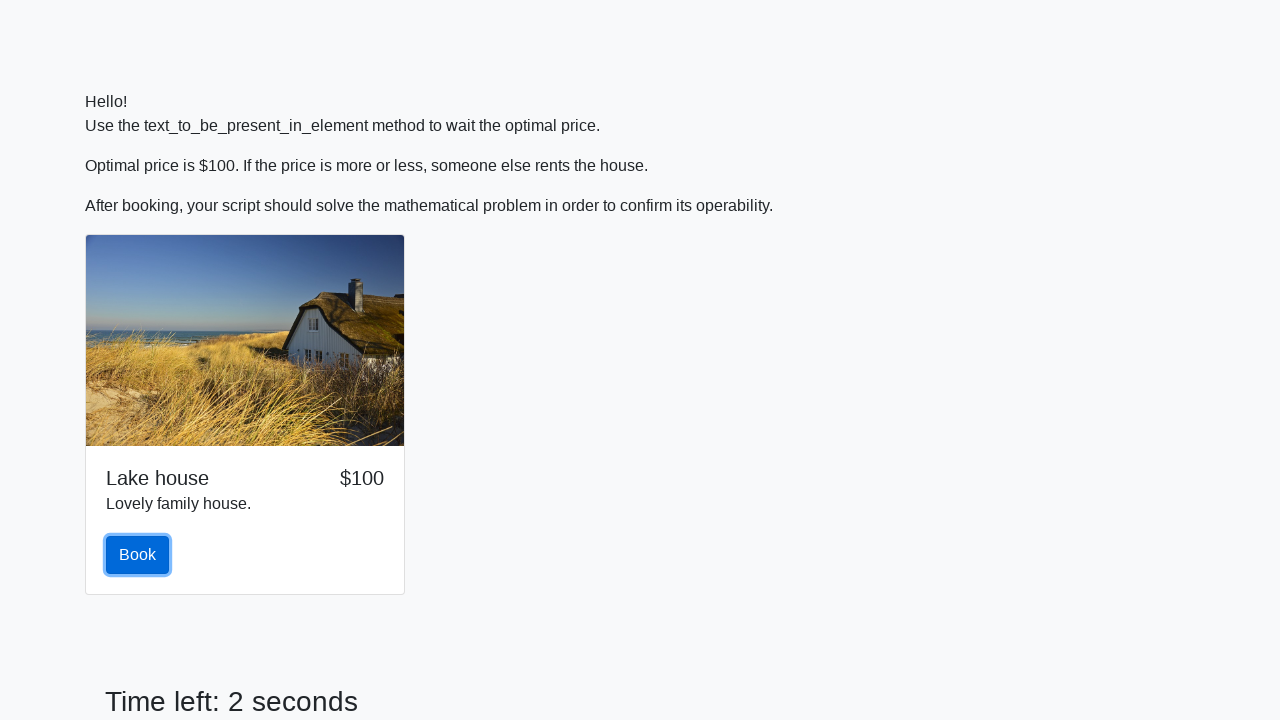

Filled answer field with calculated value: 1.819332720961457 on #answer
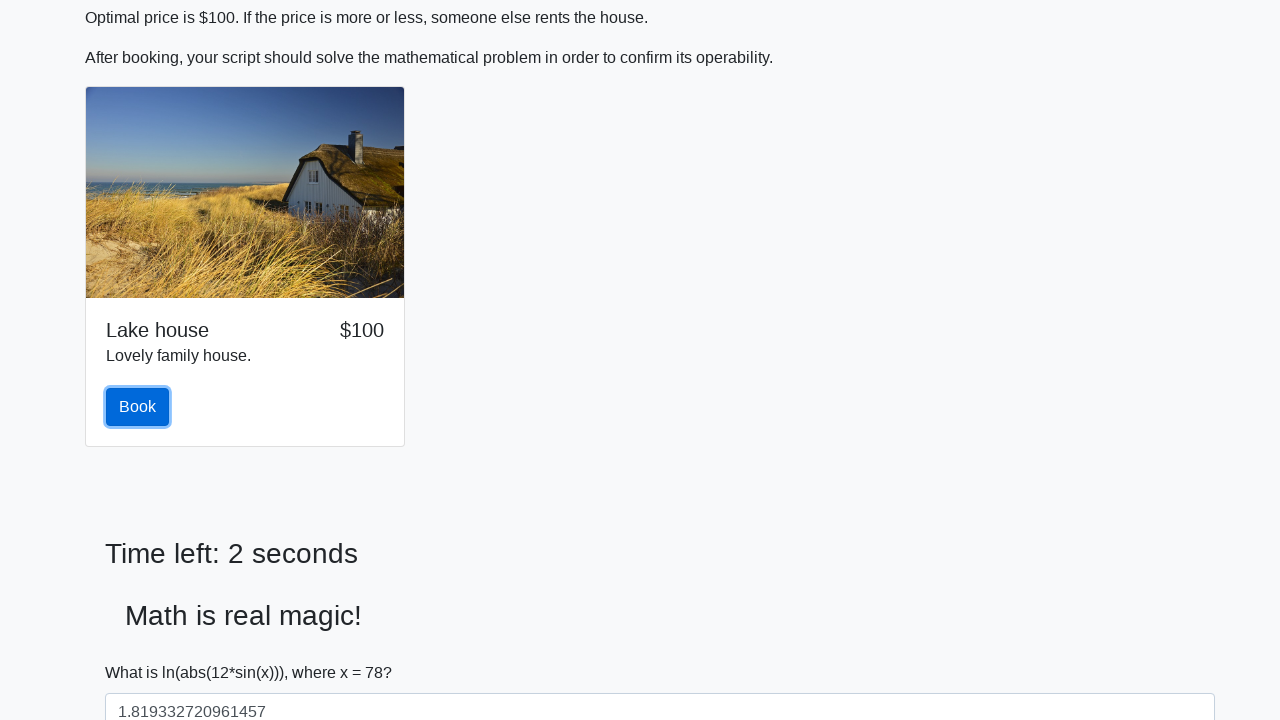

Clicked the solve button to submit answer at (143, 651) on #solve
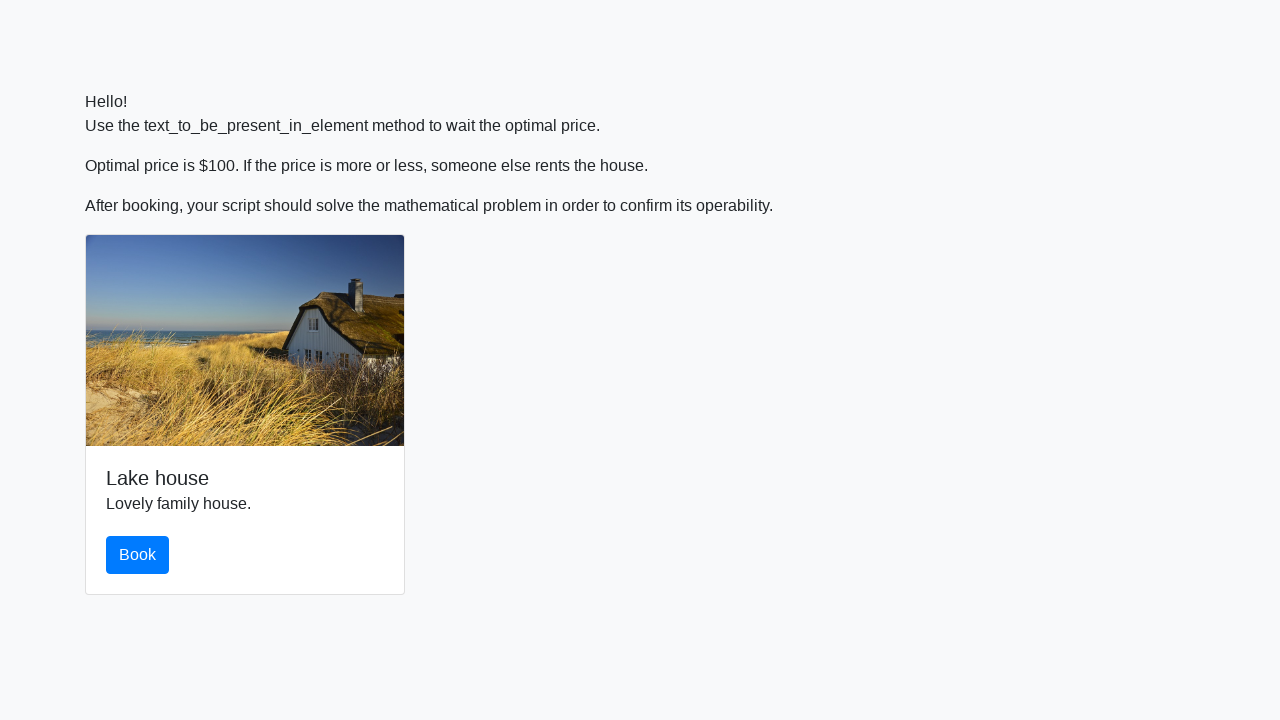

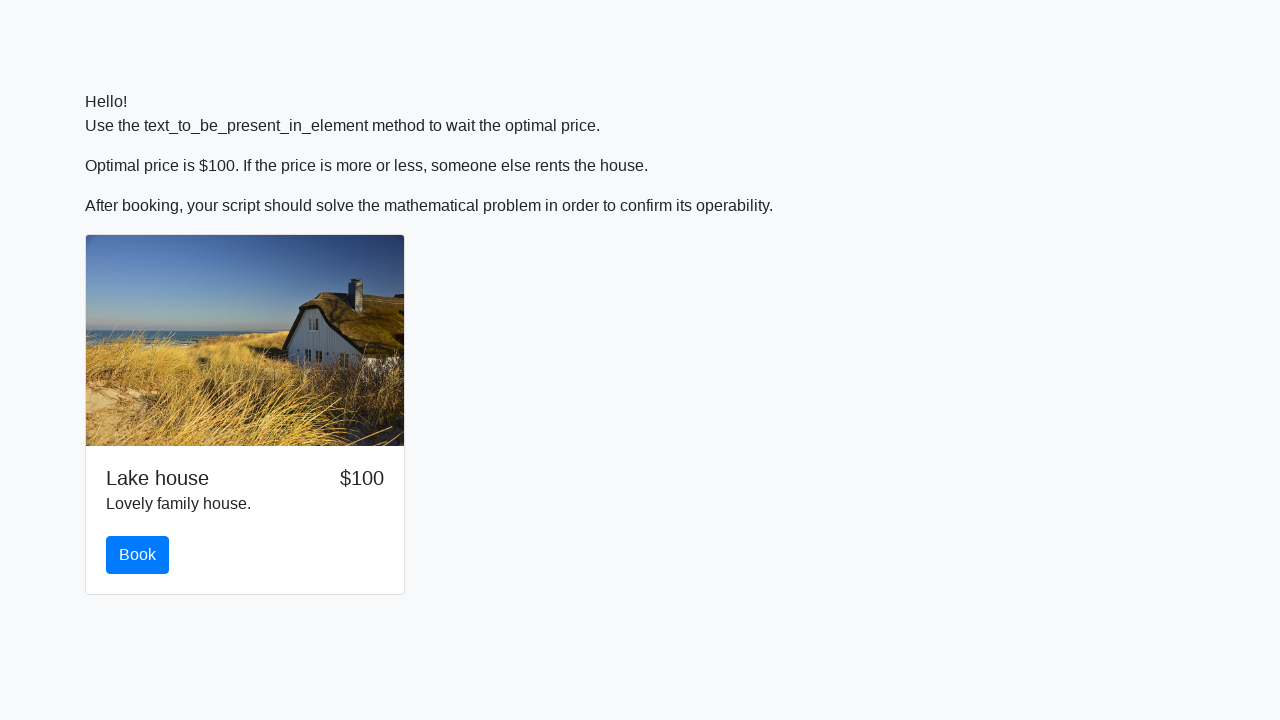